Clicks on Partner Us button, scrolls through the partner page to verify it loads correctly, then navigates back to homepage

Starting URL: https://www.babydestination.com/

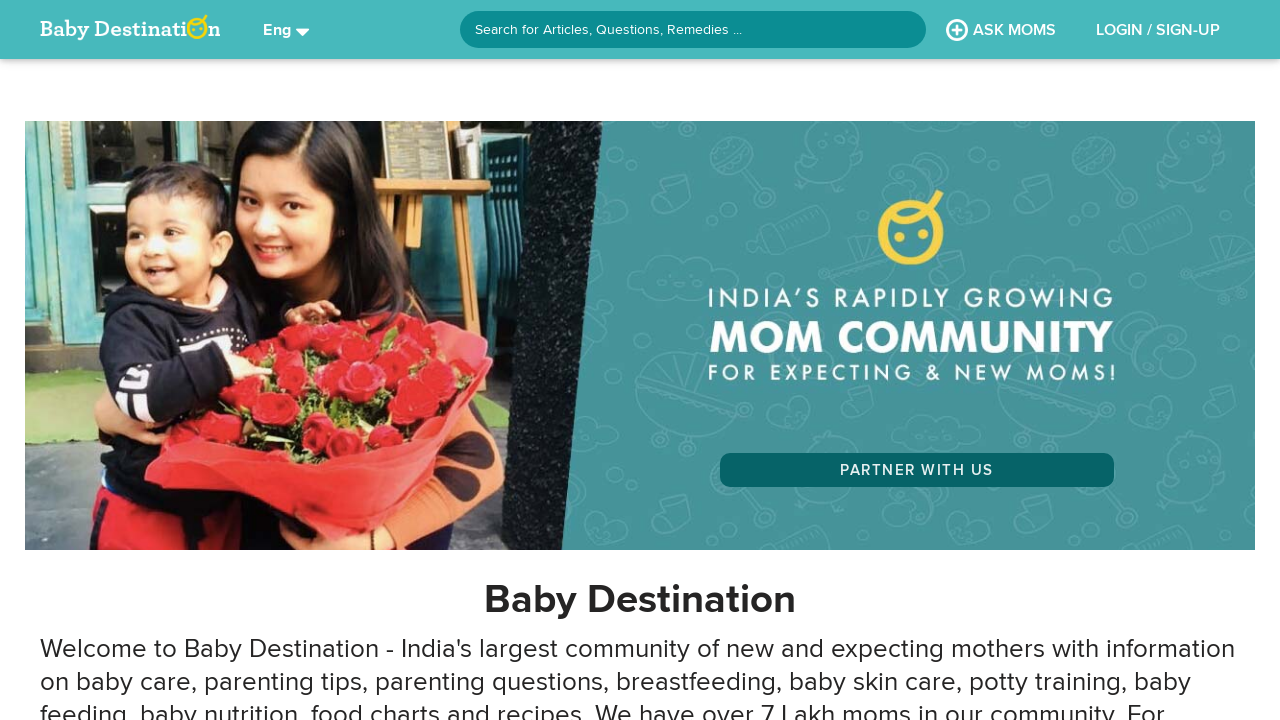

Waited for Partner Us button to be visible
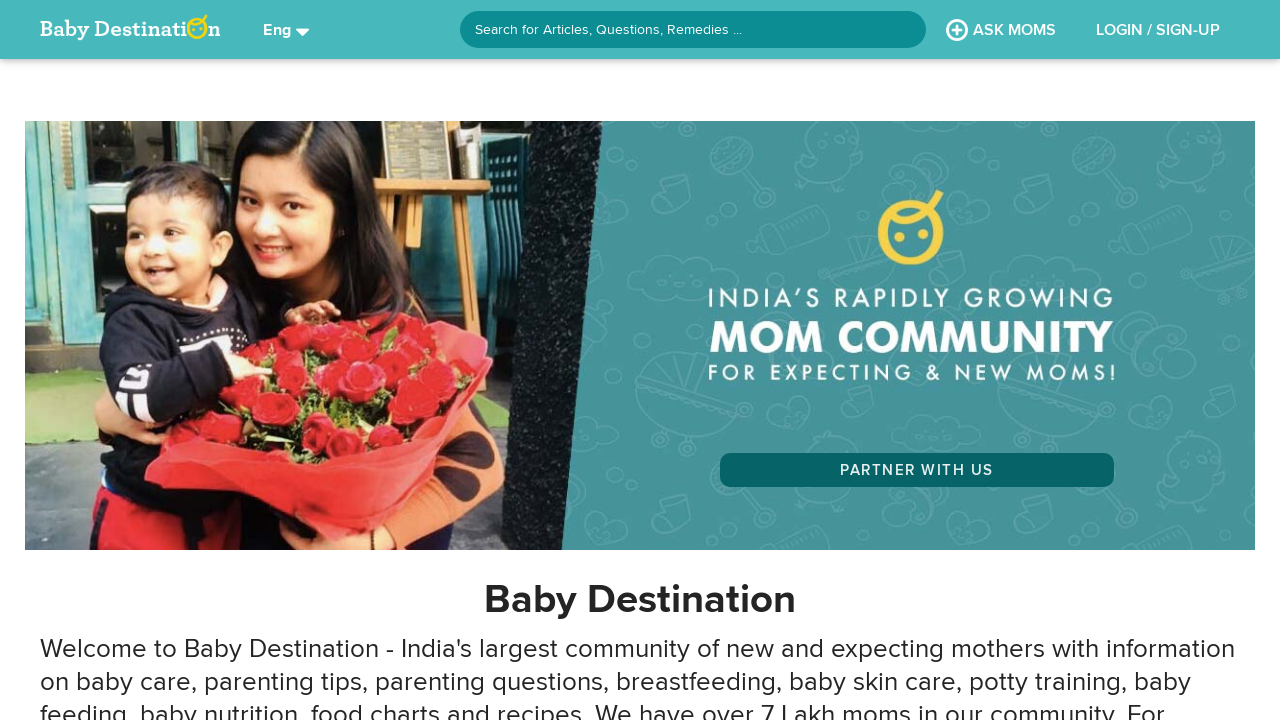

Clicked on Partner Us button at (917, 470) on button.btn:nth-child(2)
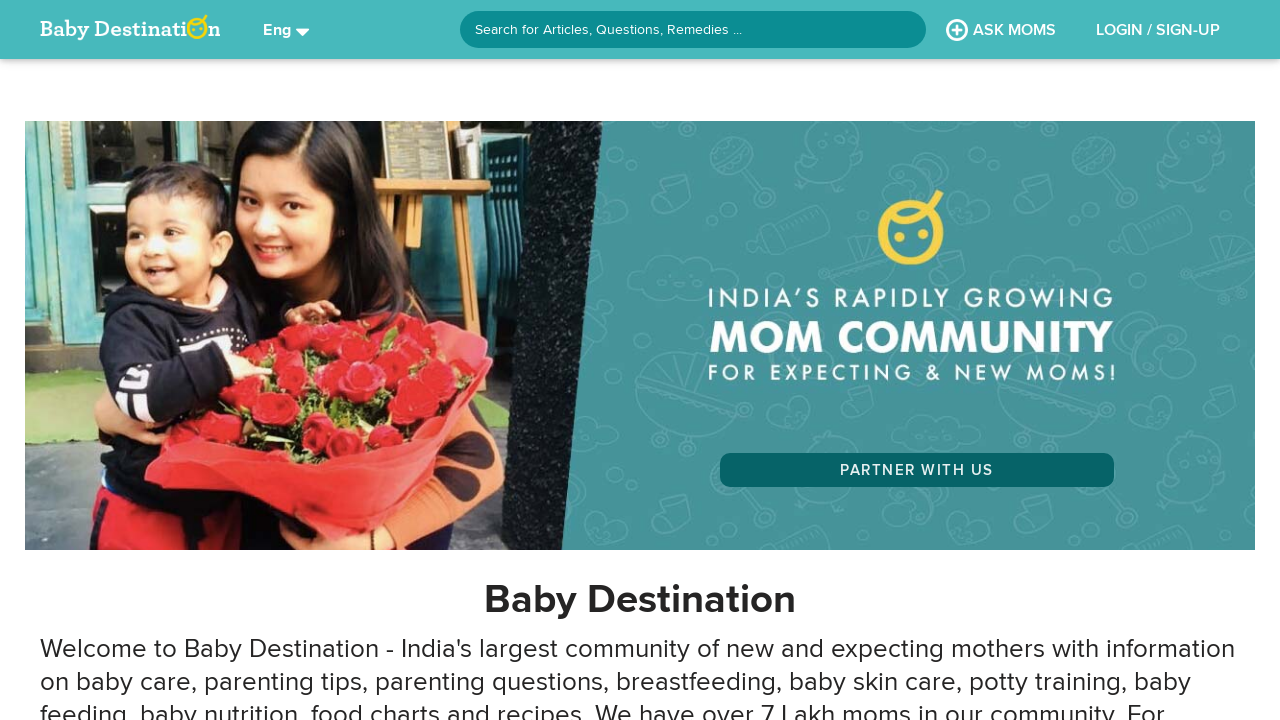

Scrolled partner page to 1000px
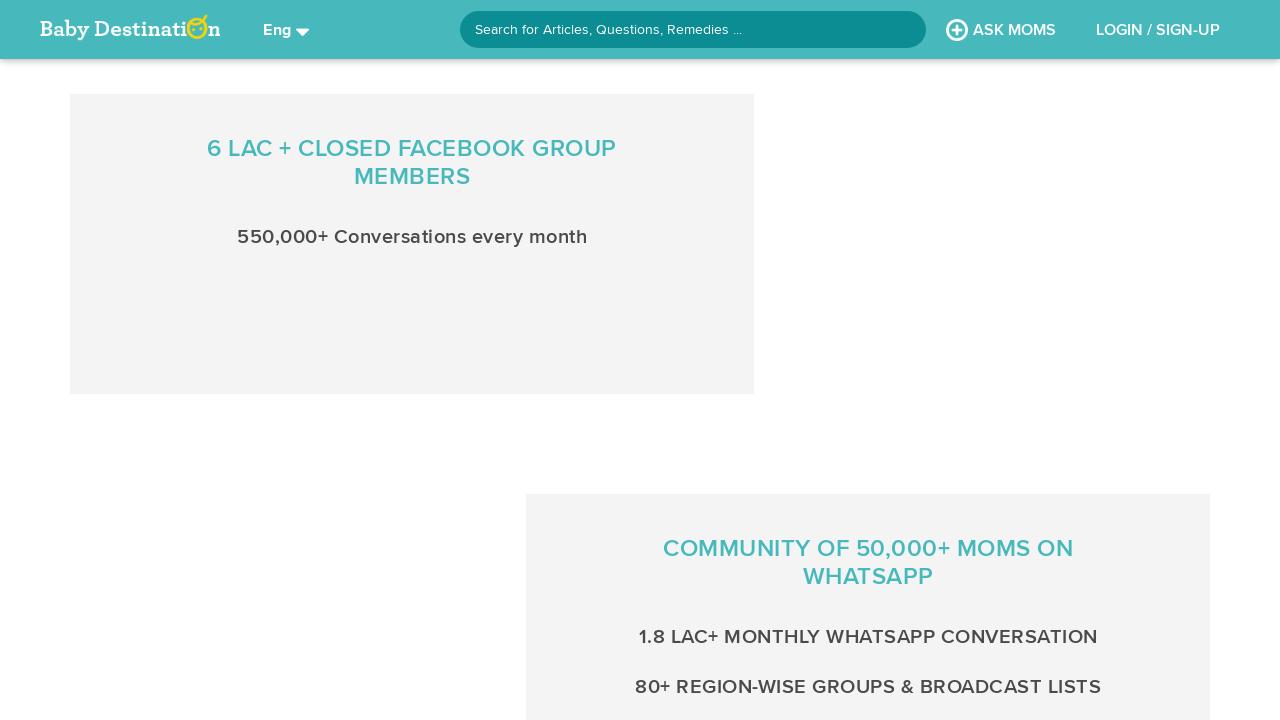

Waited 2 seconds for page to settle
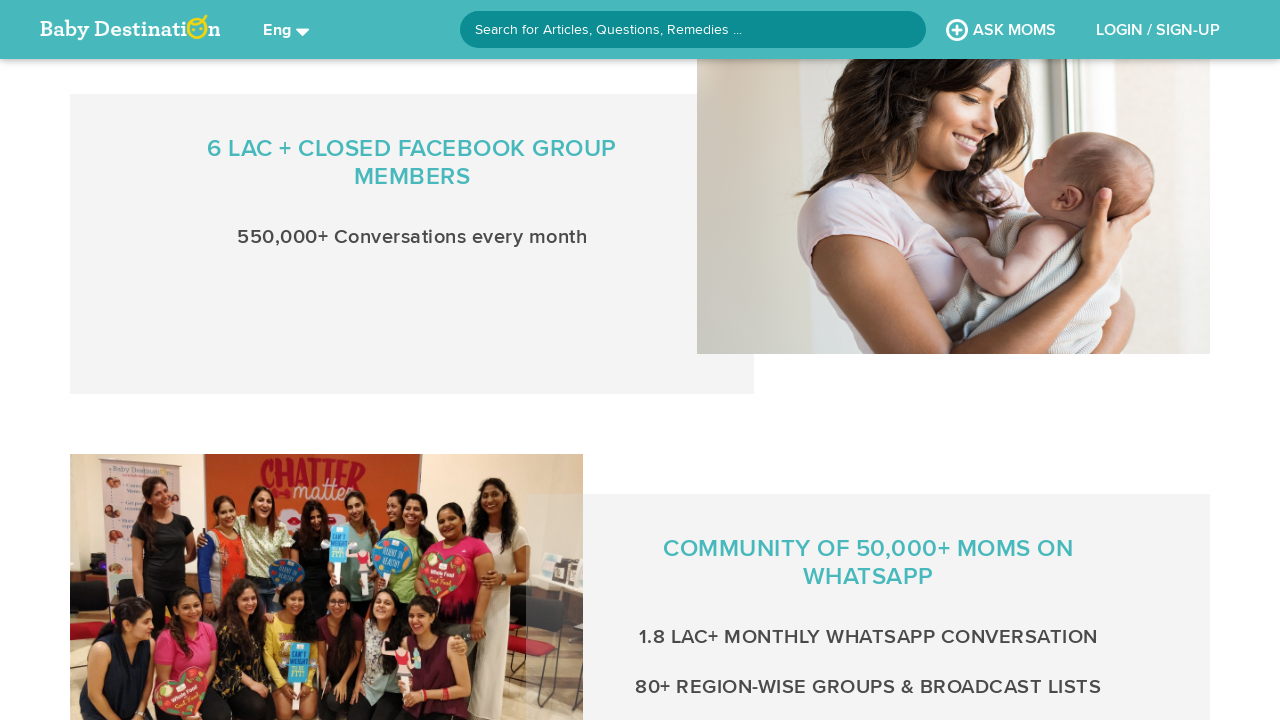

Scrolled partner page to 2250px
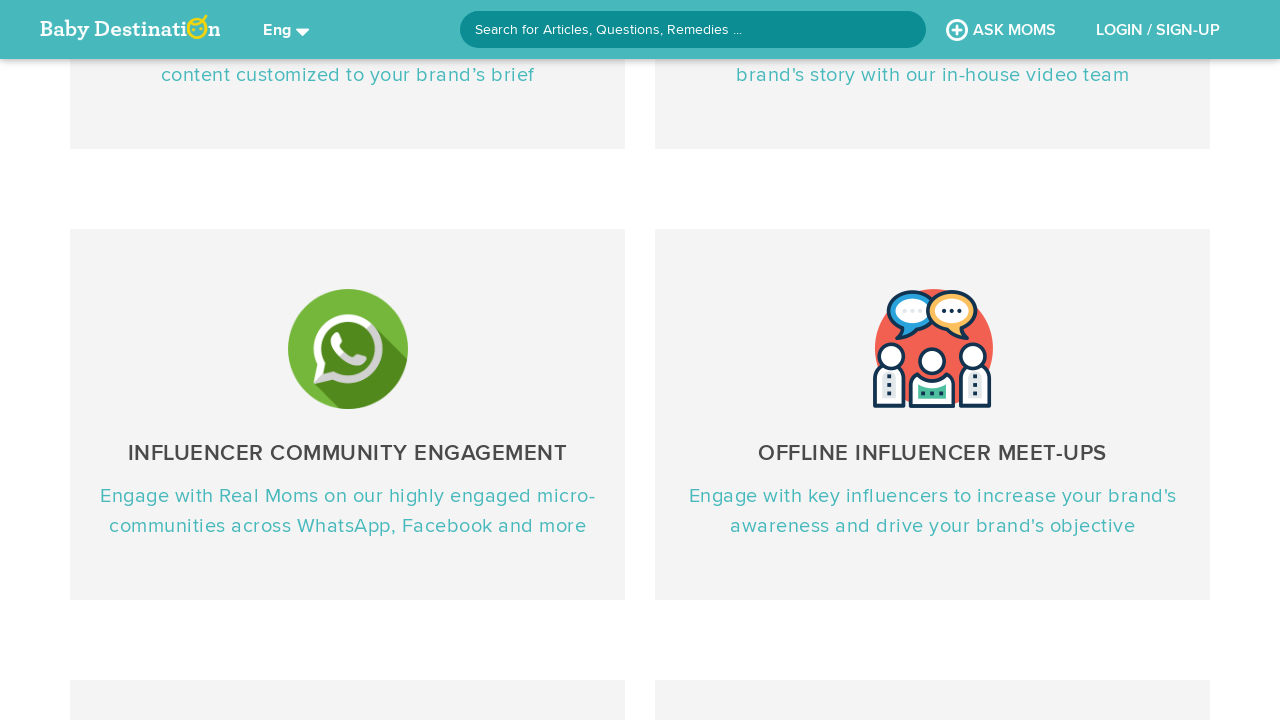

Waited 2 seconds for page to settle
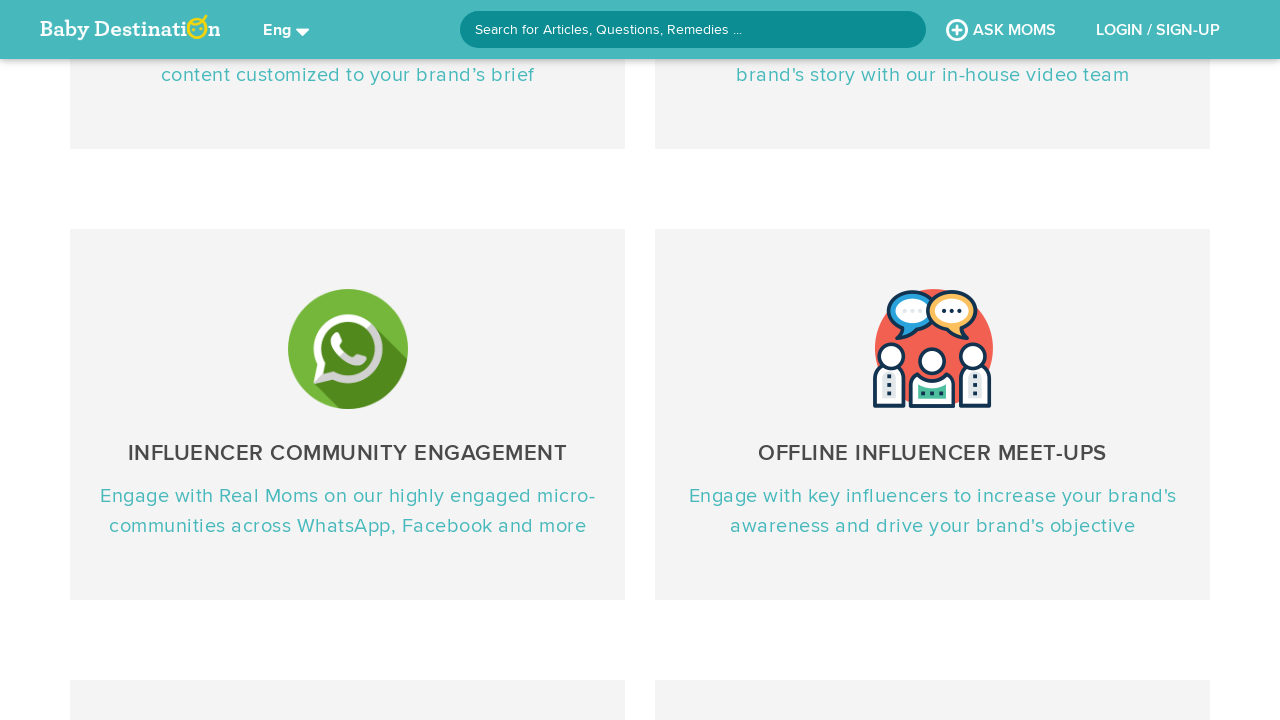

Verified partner page title is 'partner-with-us'
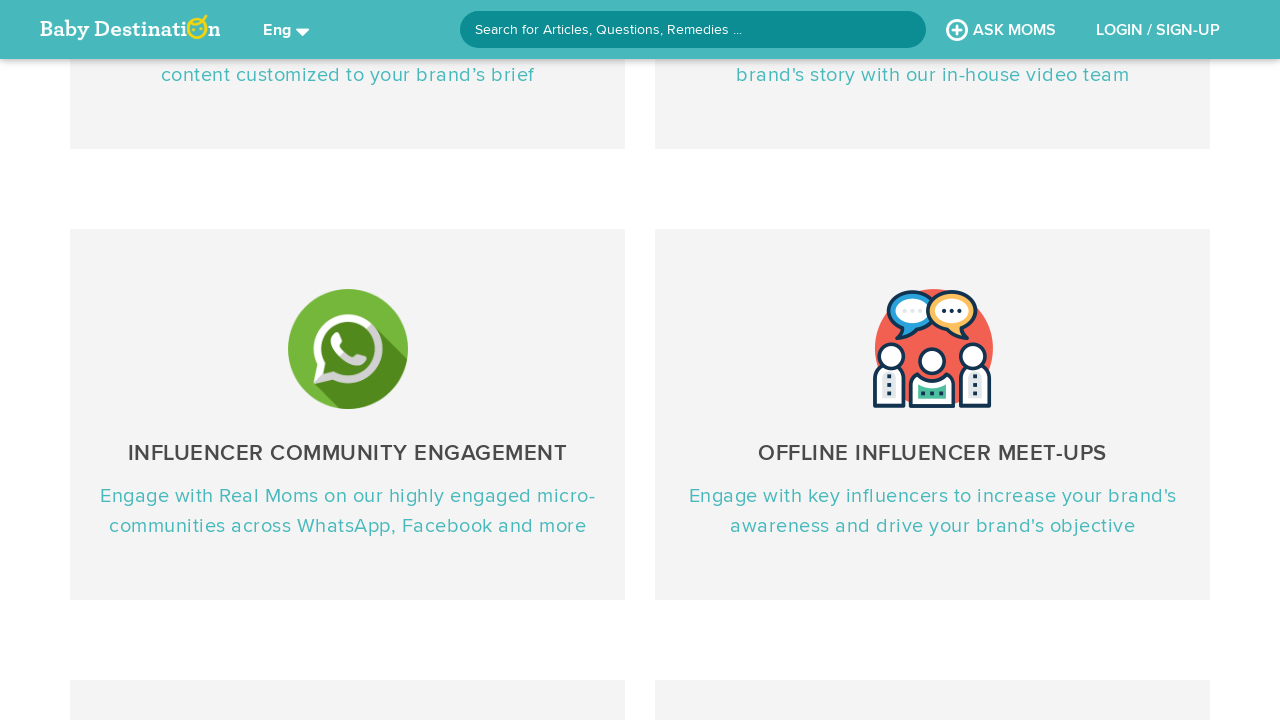

Navigated back to homepage
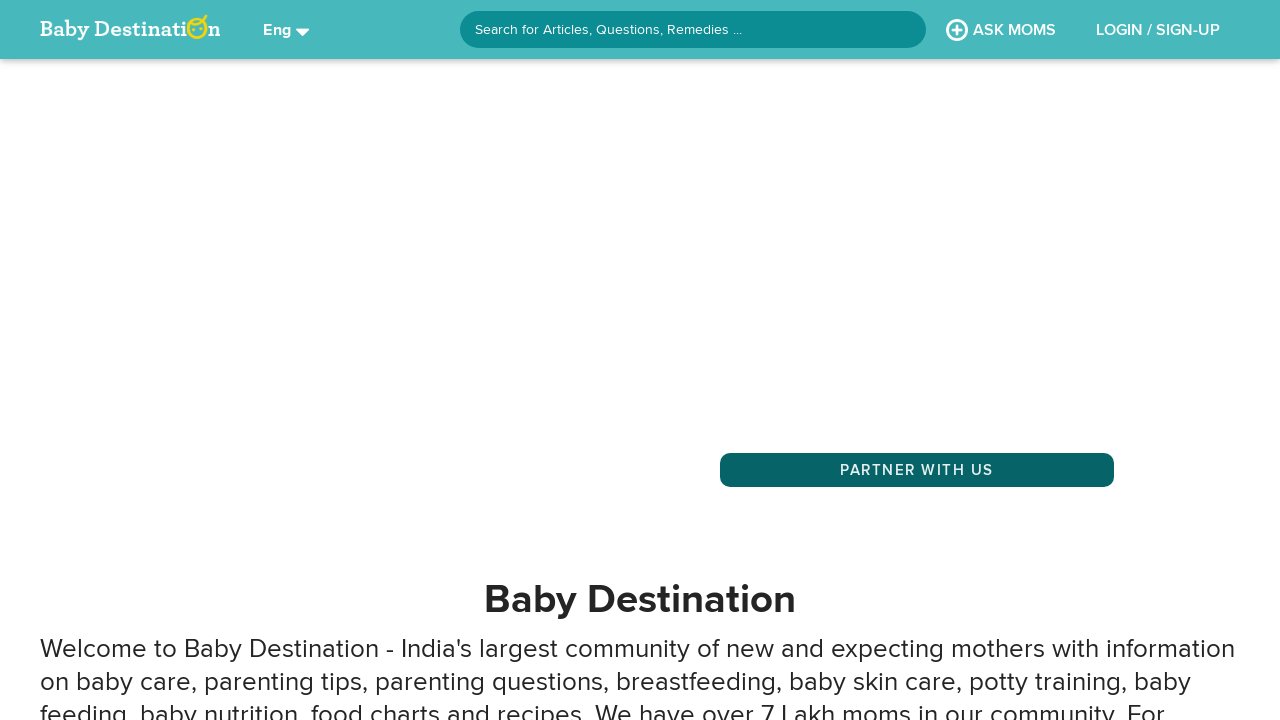

Waited 2 seconds for homepage to load
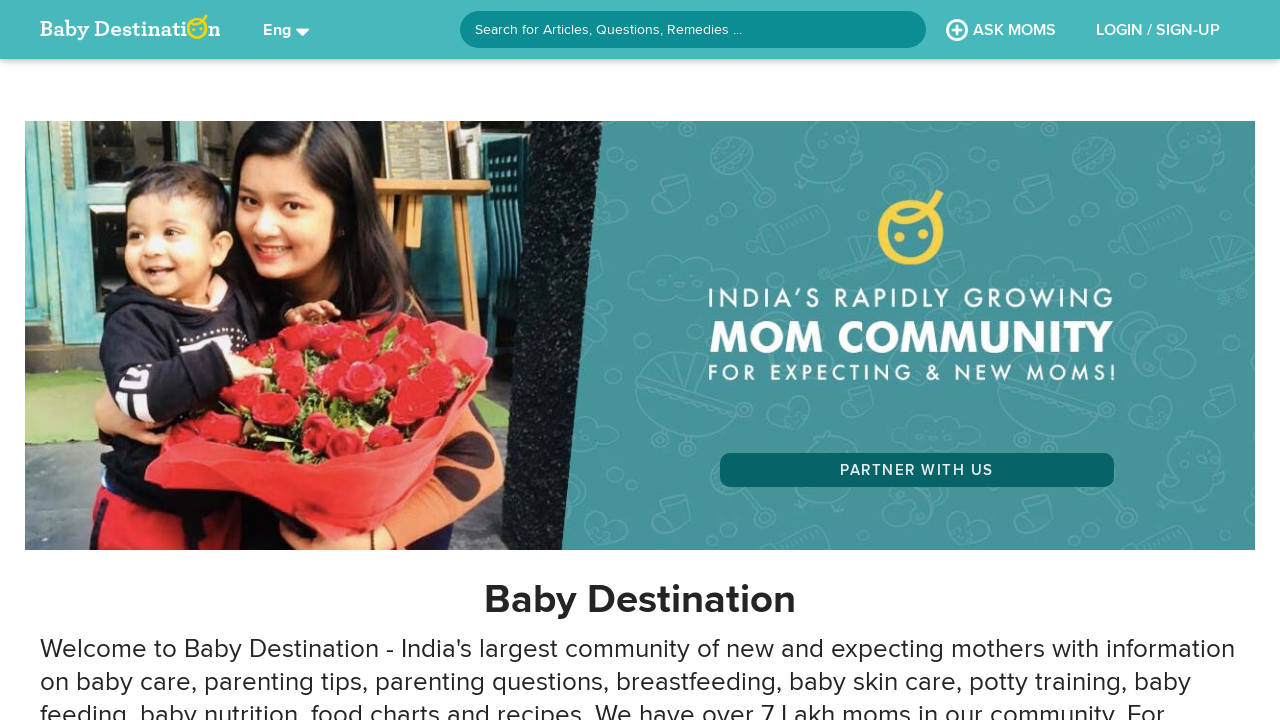

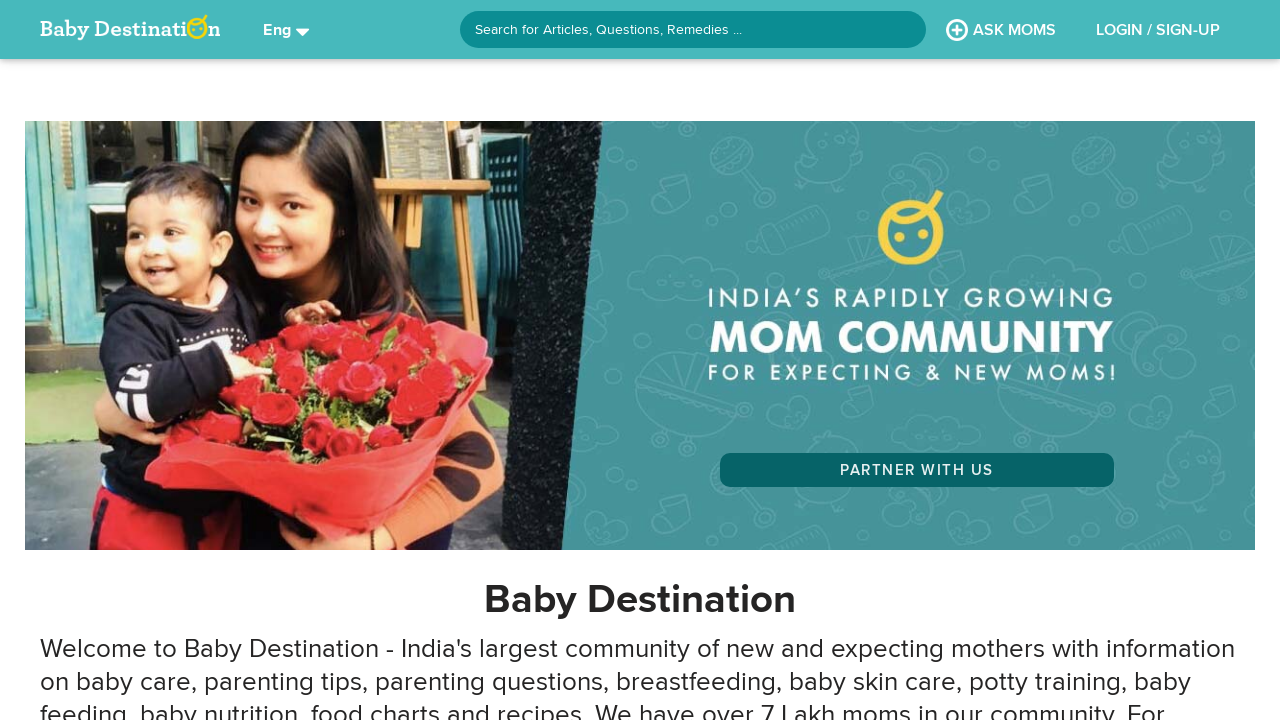